Tests clicking the Elements header to collapse it, then clicking the Widgets header

Starting URL: https://demoqa.com/elements

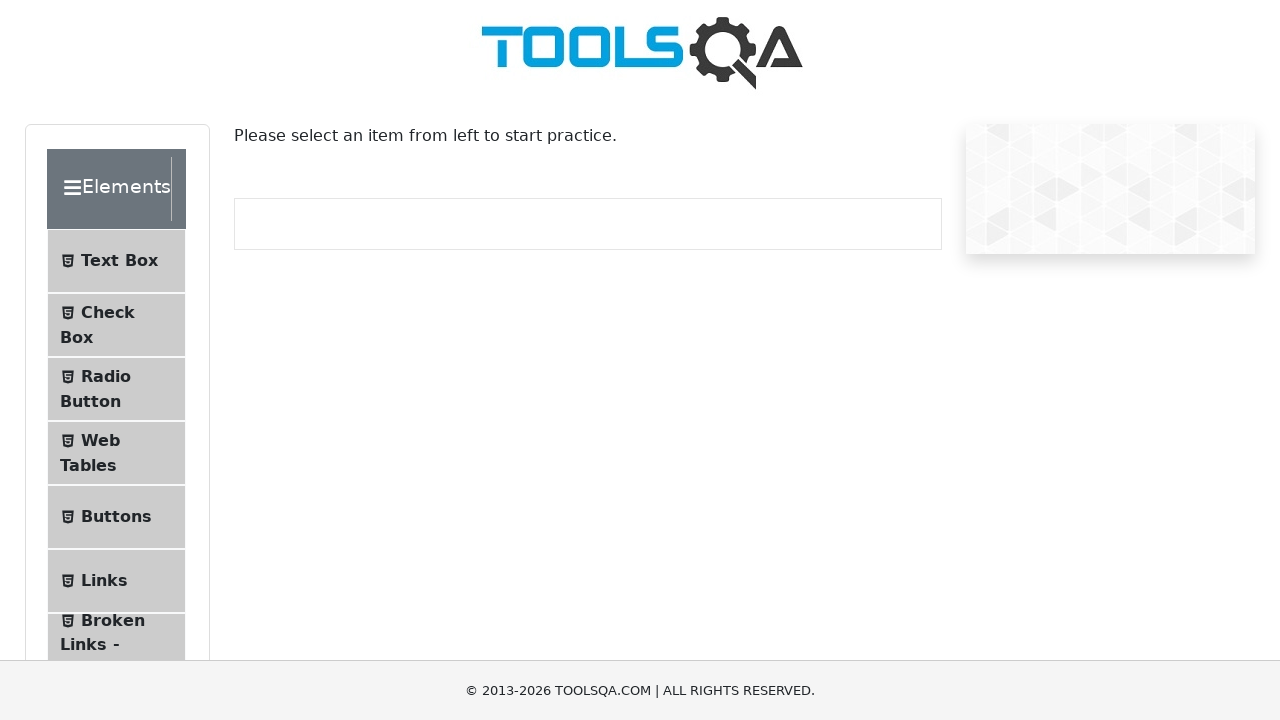

Clicked Elements header to collapse it at (109, 189) on xpath=//div[contains(@class,'header-wrapper')]//div[text()='Elements']
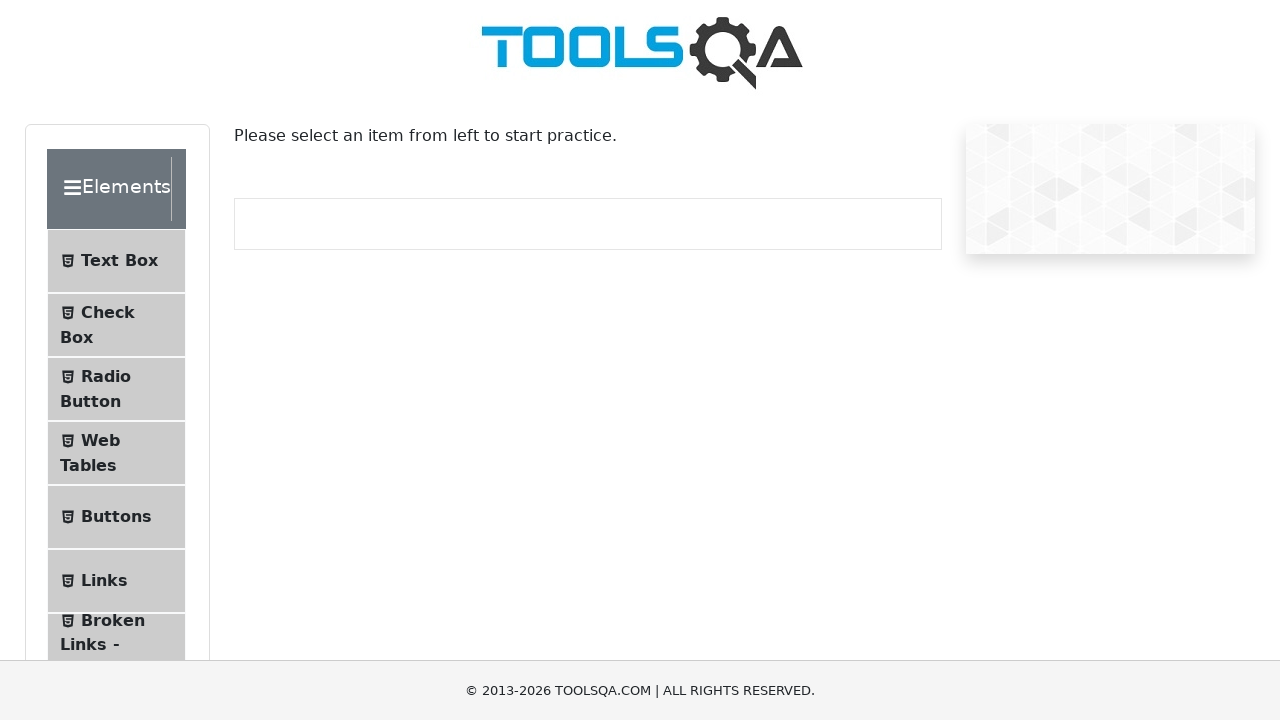

Clicked Widgets header at (103, 453) on xpath=//div[contains(@class,'header-wrapper')]//div[text()='Widgets']
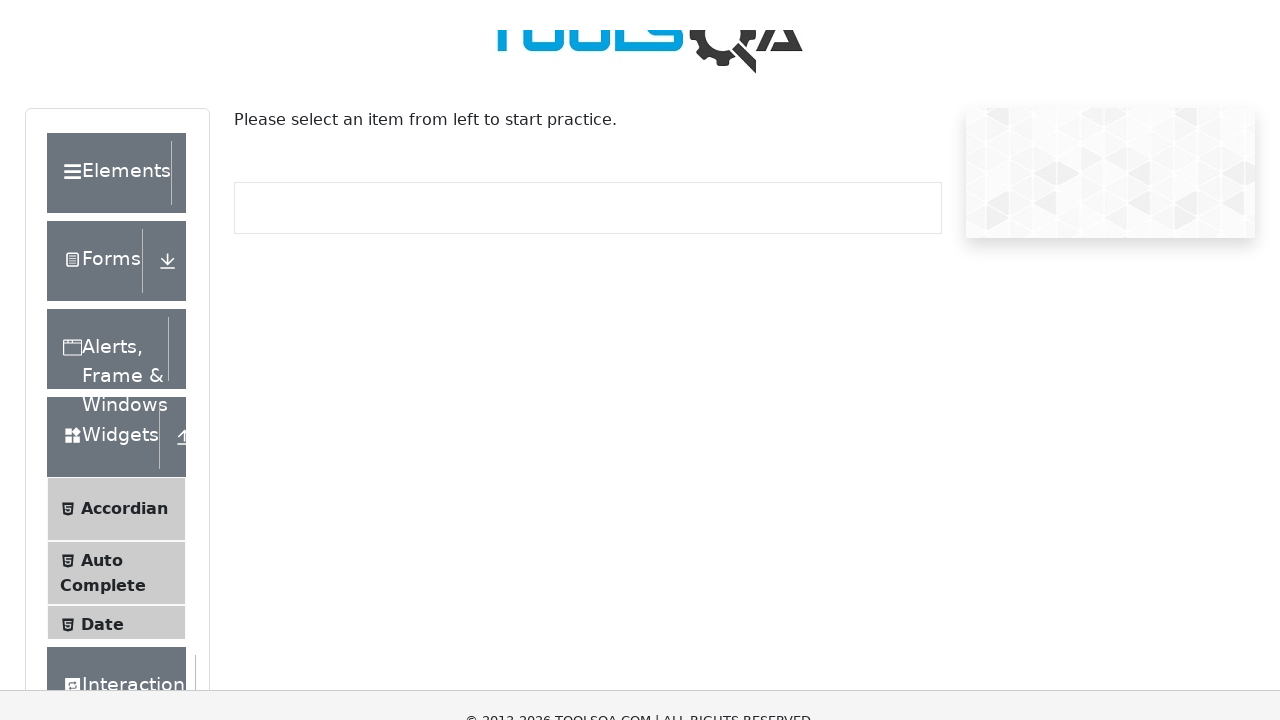

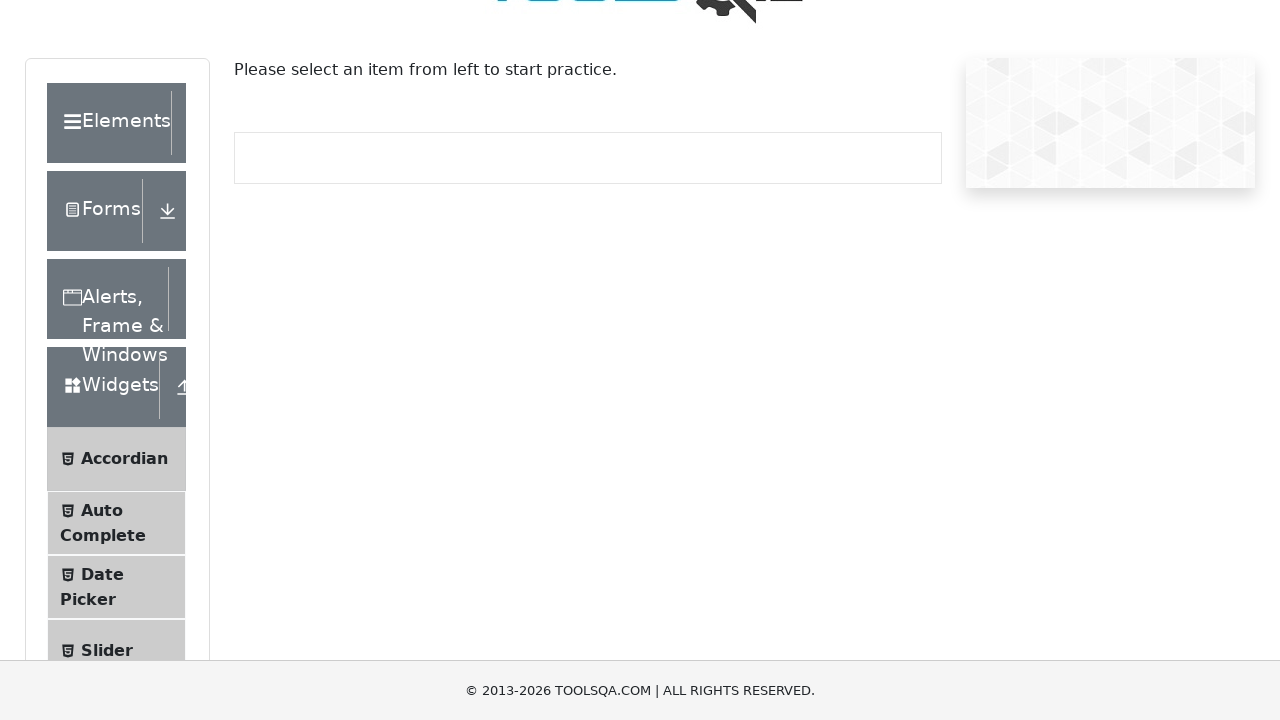